Tests clicking a valid link on the broken links page and verifying redirection to home page

Starting URL: https://demoqa.com/broken

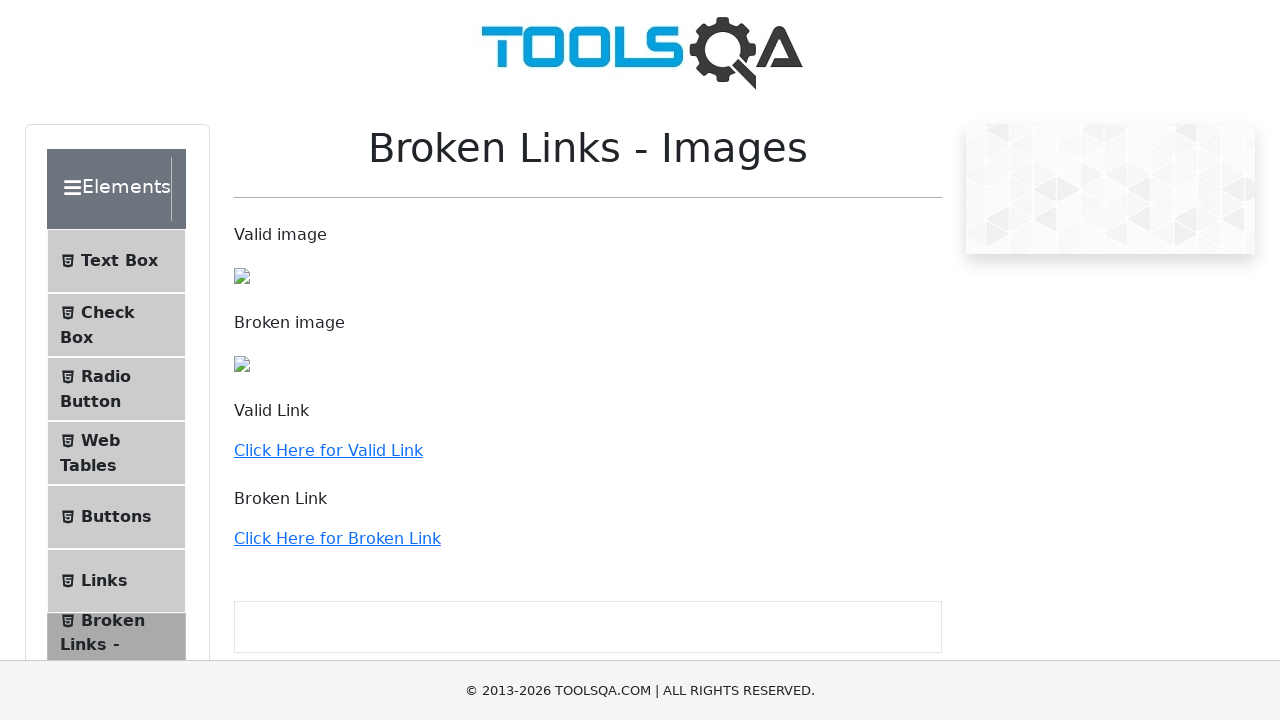

Clicked valid link to demoqa.com at (328, 450) on a[href='http://demoqa.com']
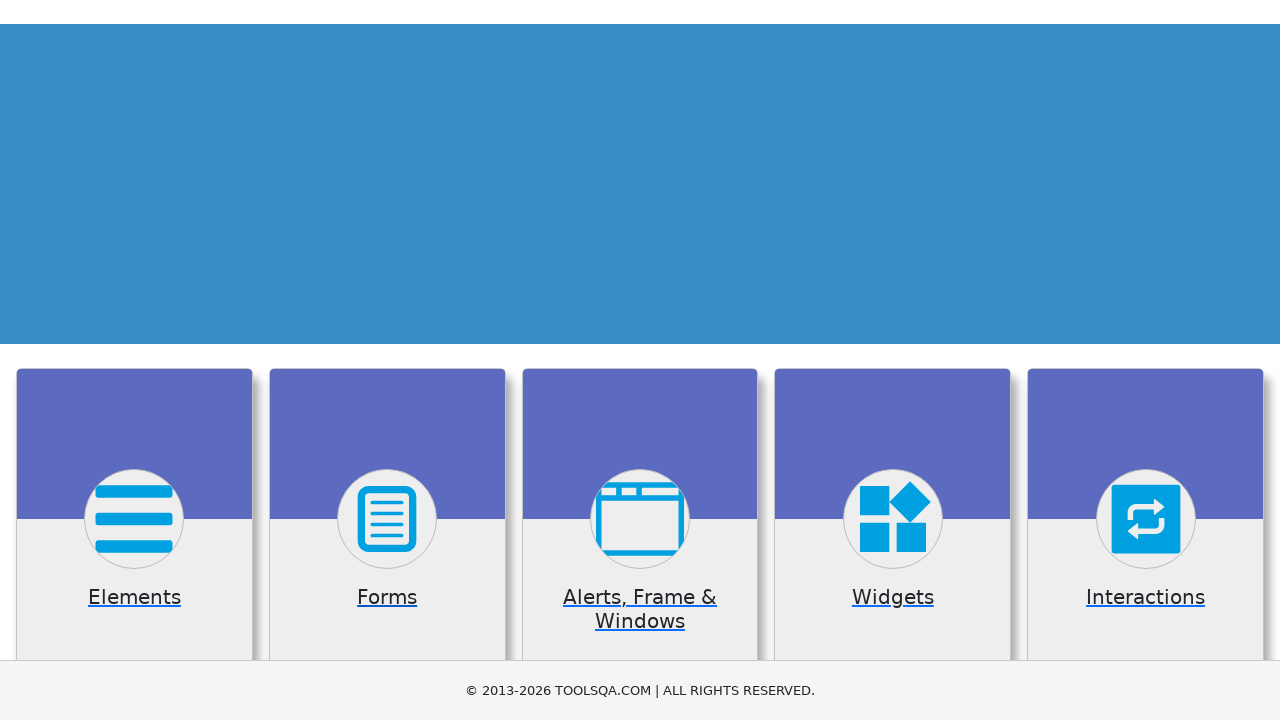

Verified redirection to home page - URL matches demoqa.com
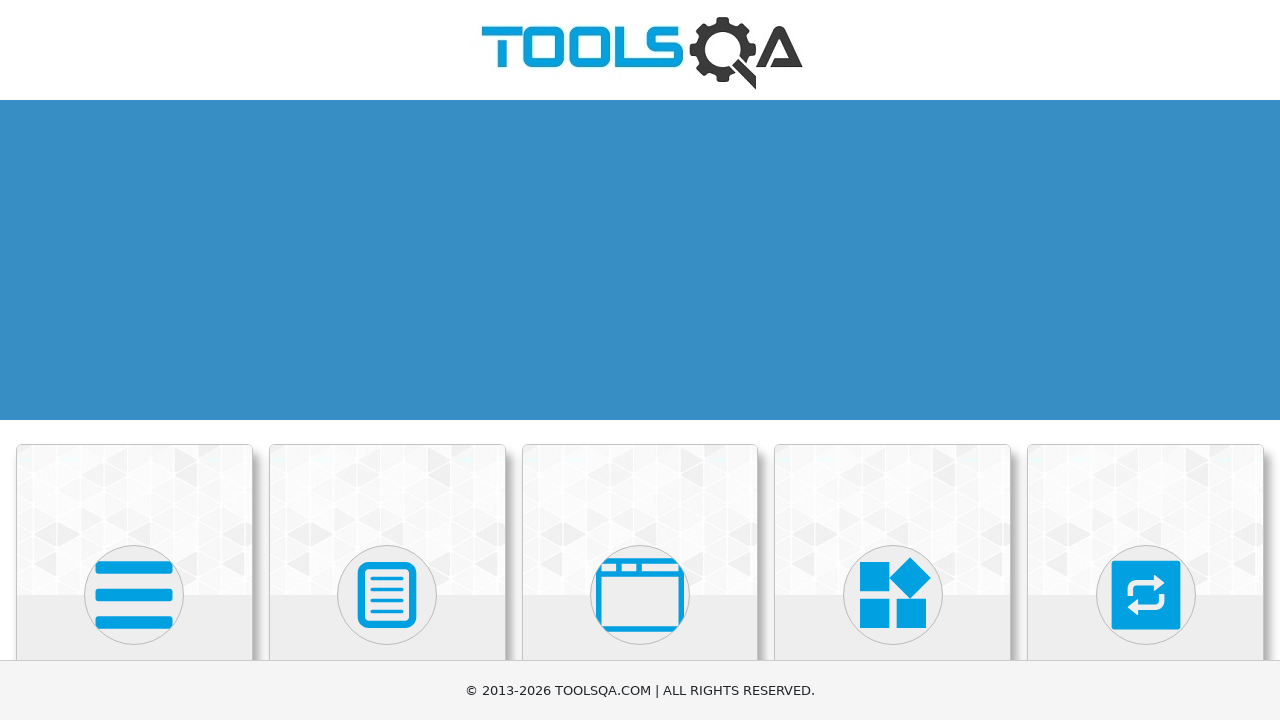

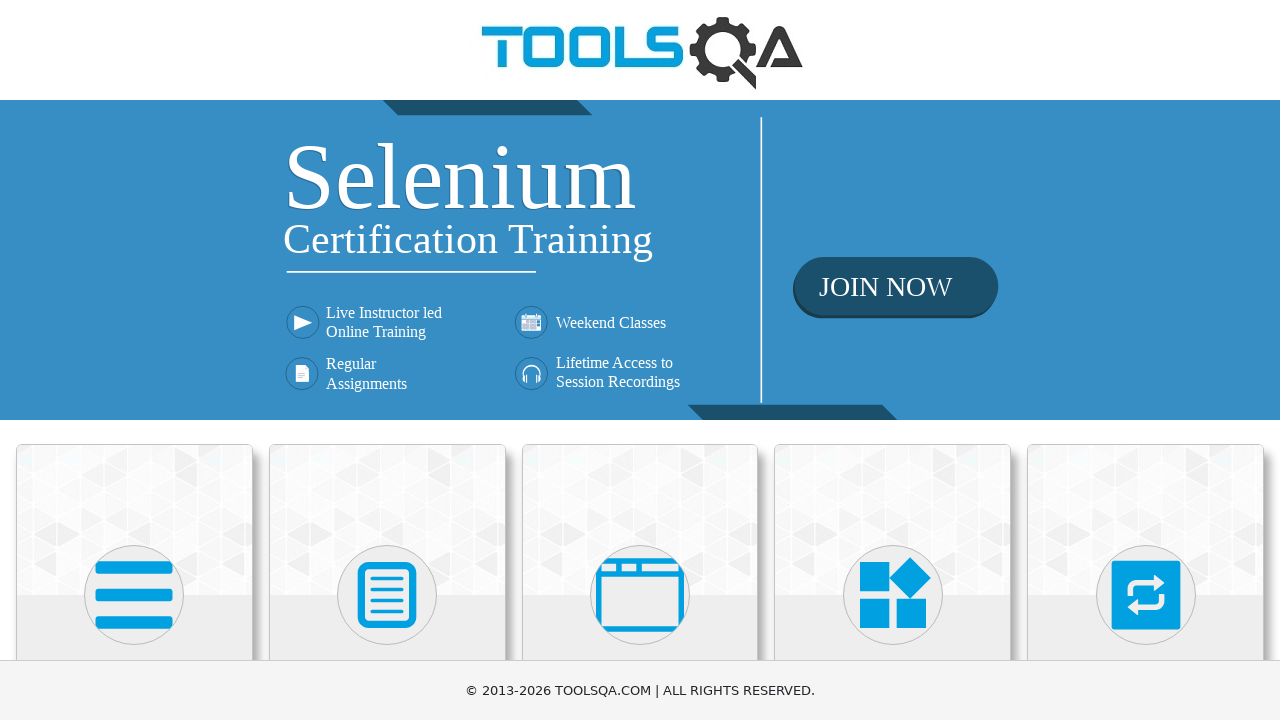